Tests finding a link by partial text (a calculated mathematical value), clicking it, then filling out a form with personal information (first name, last name, city, country) and submitting it.

Starting URL: http://suninjuly.github.io/find_link_text

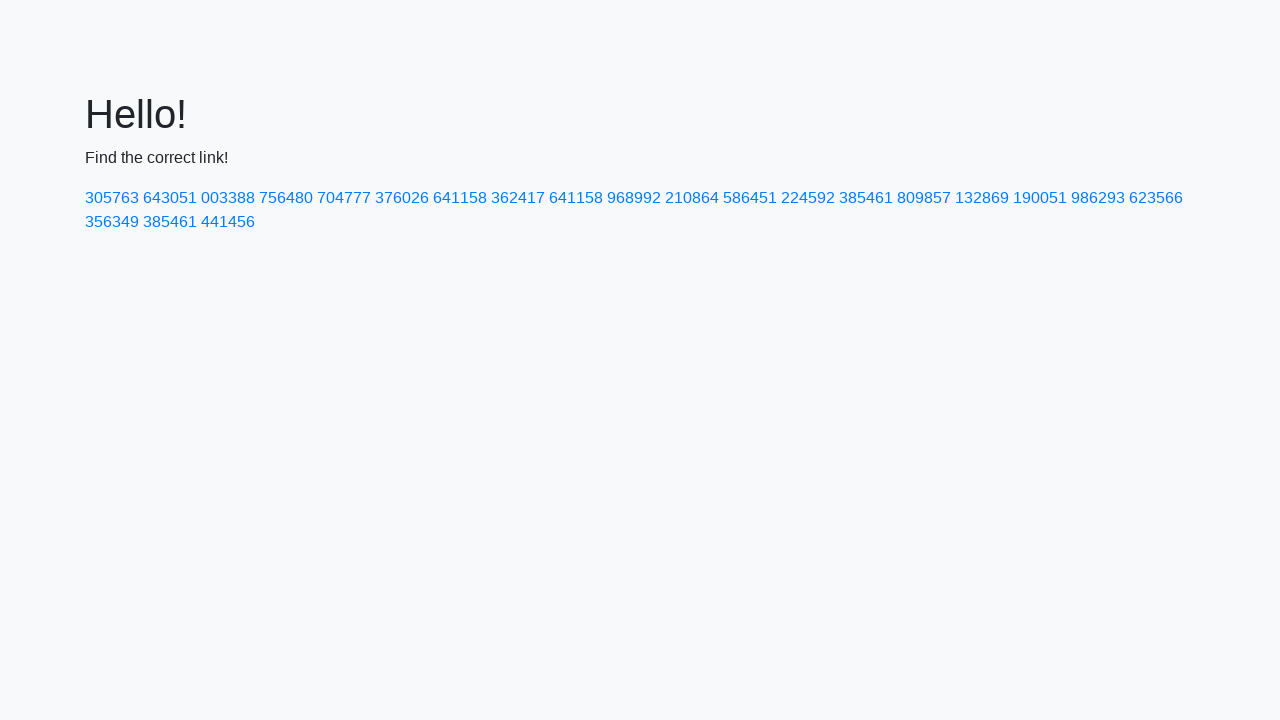

Clicked link with calculated text '224592' at (808, 198) on a:has-text('224592')
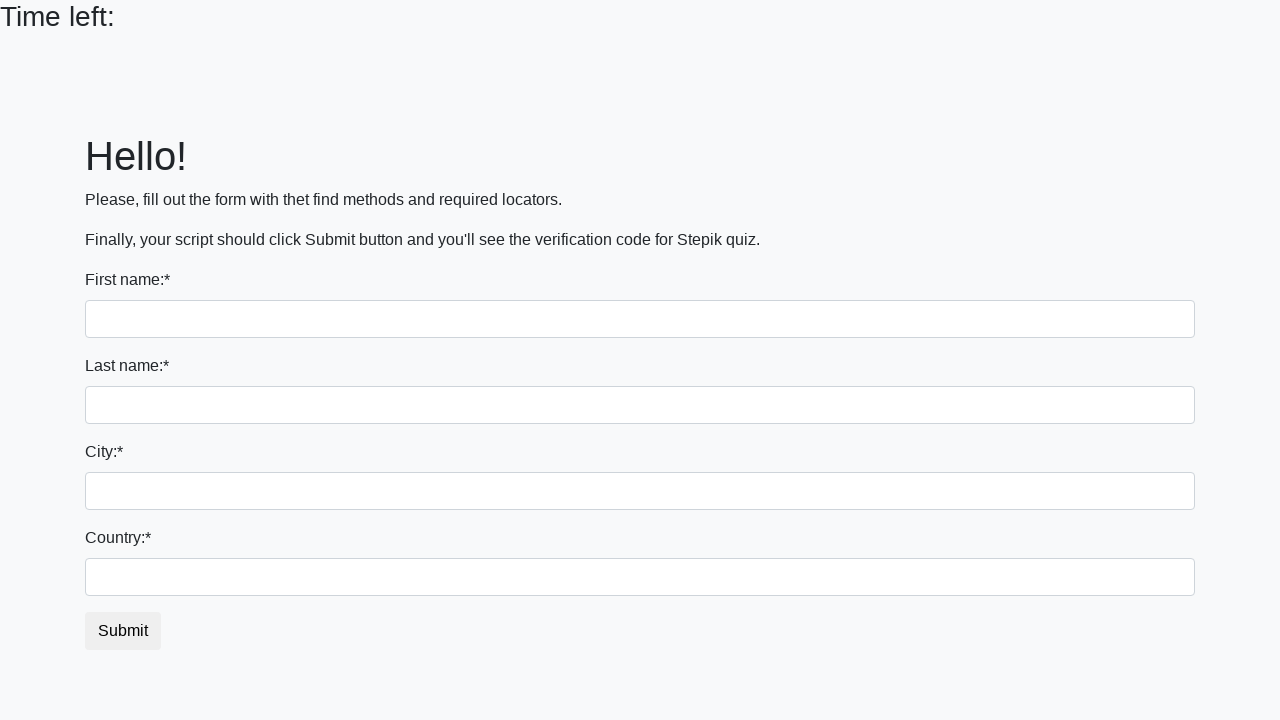

Filled first name field with 'Ivan' on input
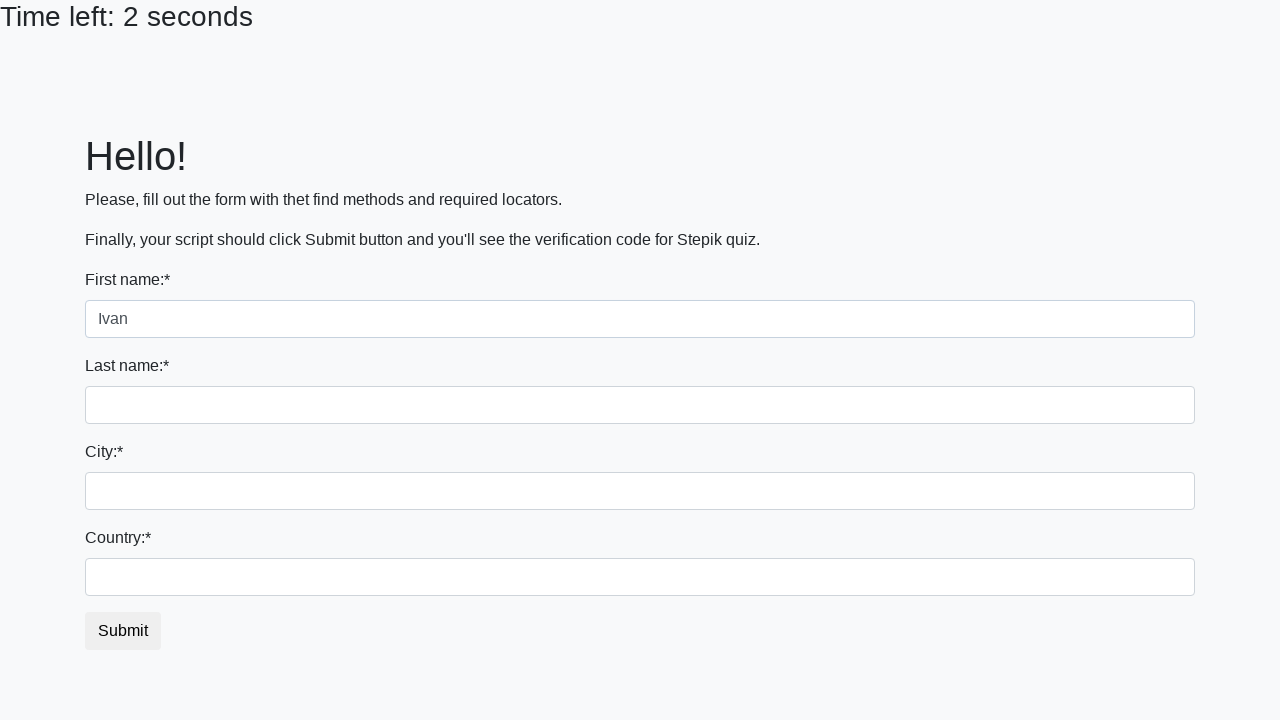

Filled last name field with 'Petrov' on input[name='last_name']
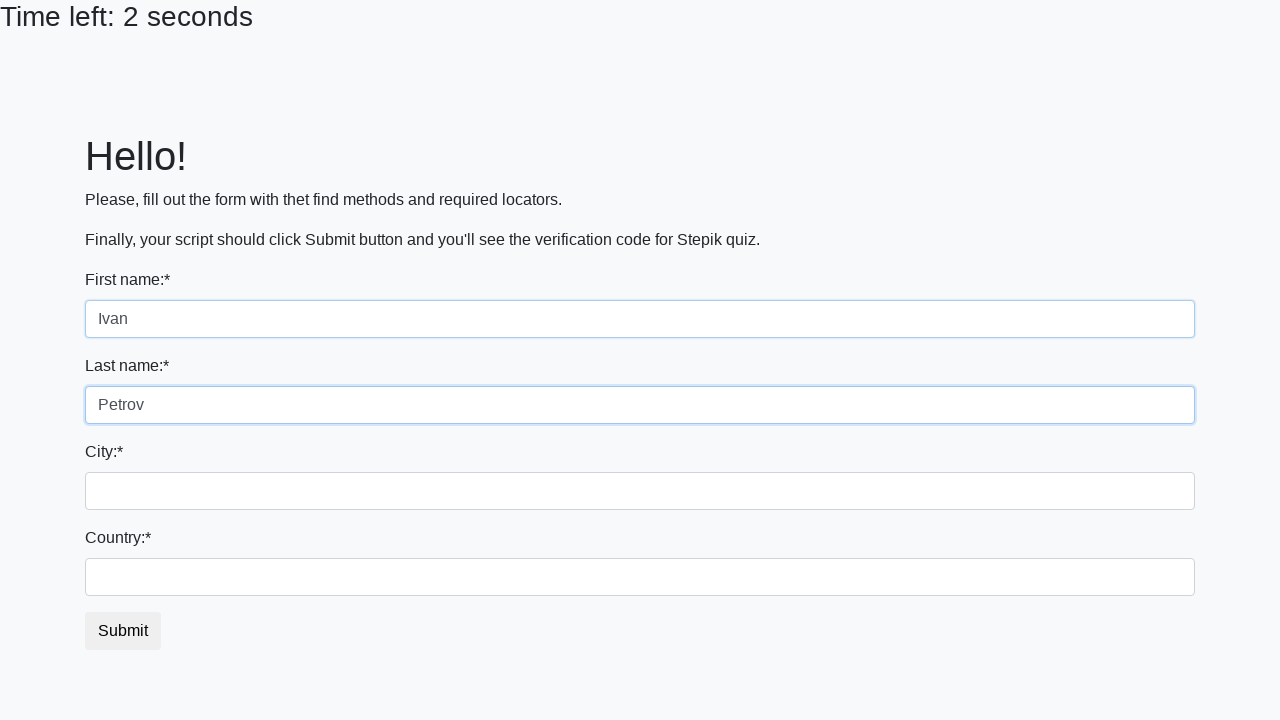

Filled city field with 'Smolensk' on .city
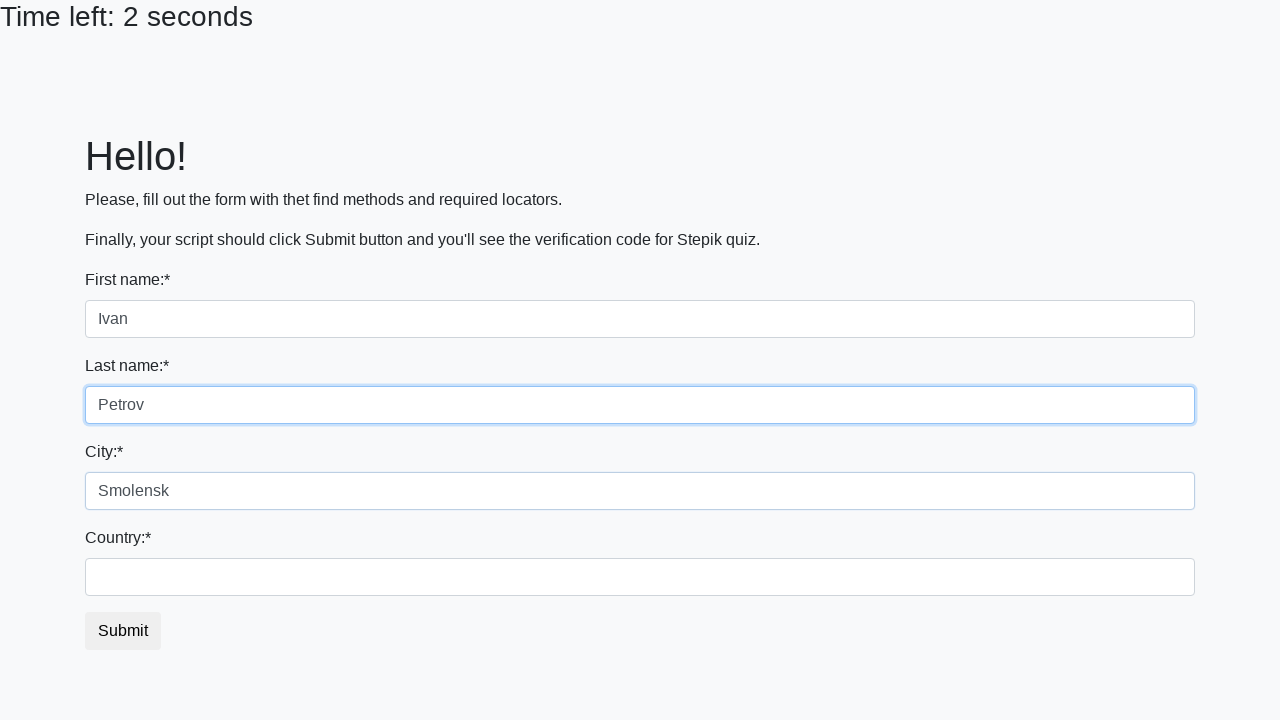

Filled country field with 'Russia' on #country
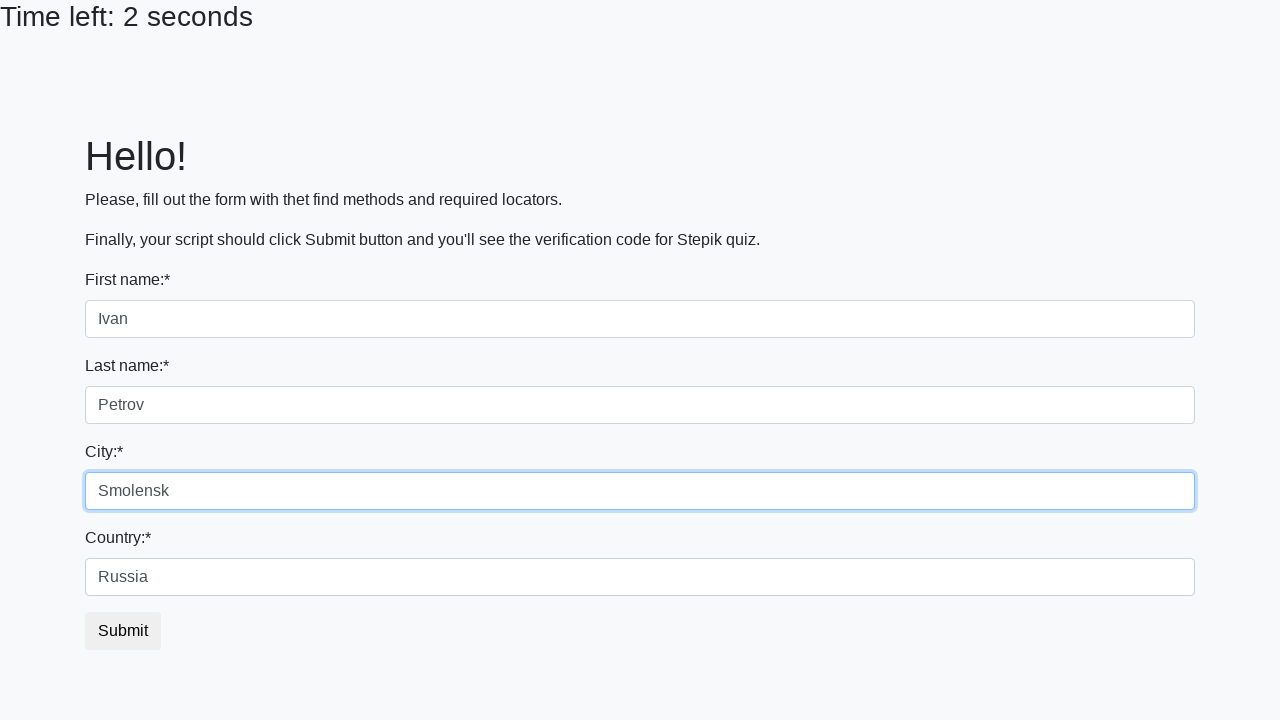

Clicked submit button to submit the form at (123, 631) on button.btn
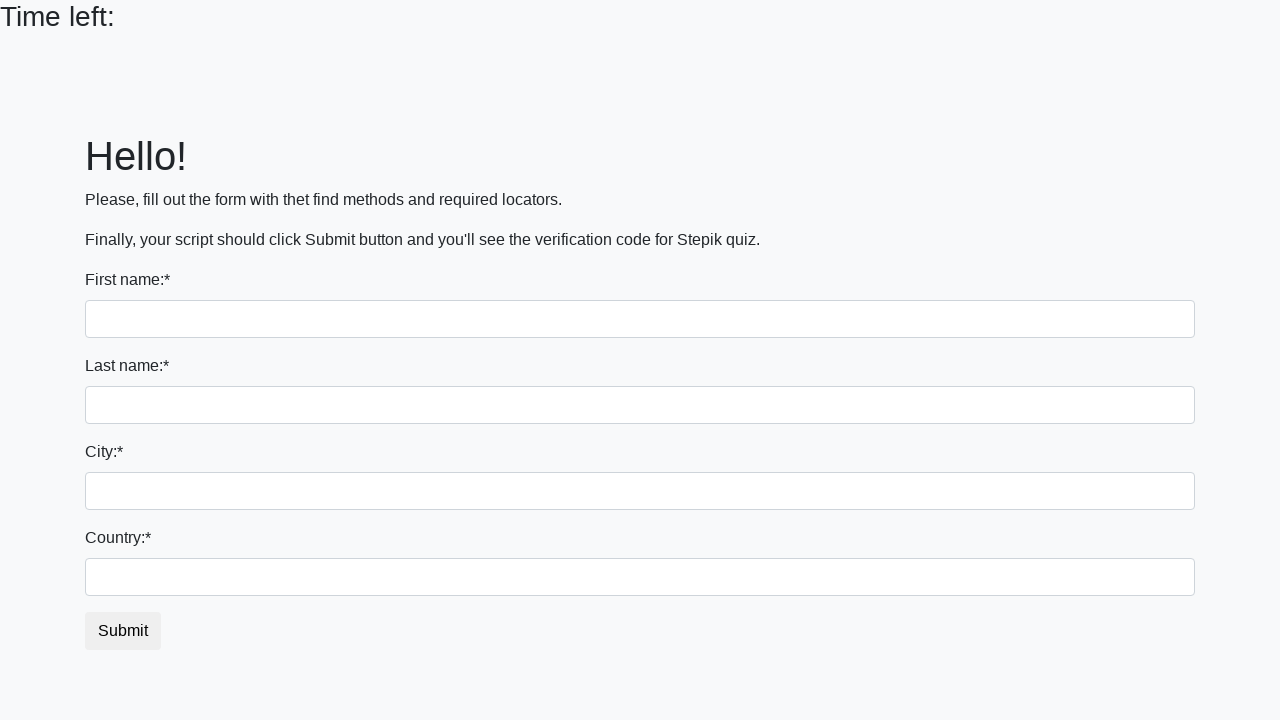

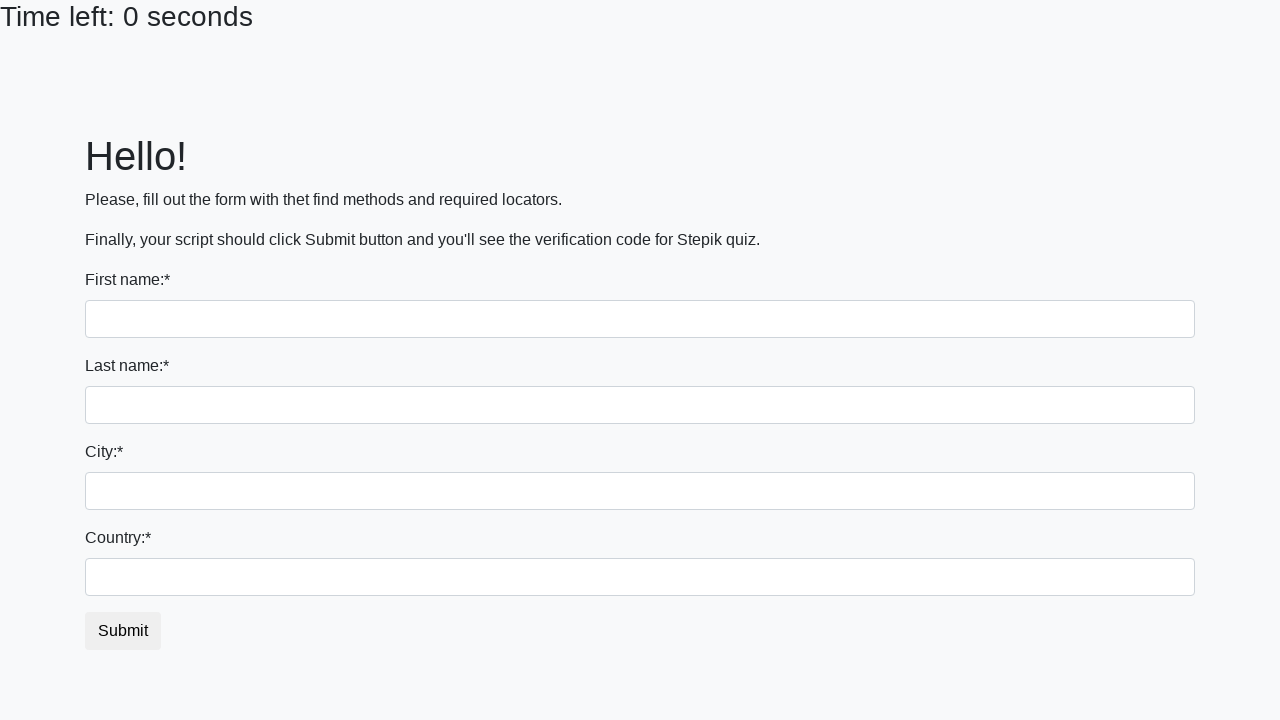